Tests dynamic control behavior by clicking a toggle button to remove a checkbox, waiting for it to disappear, then clicking again to add it back, and finally clicking the checkbox.

Starting URL: https://v1.training-support.net/selenium/dynamic-controls

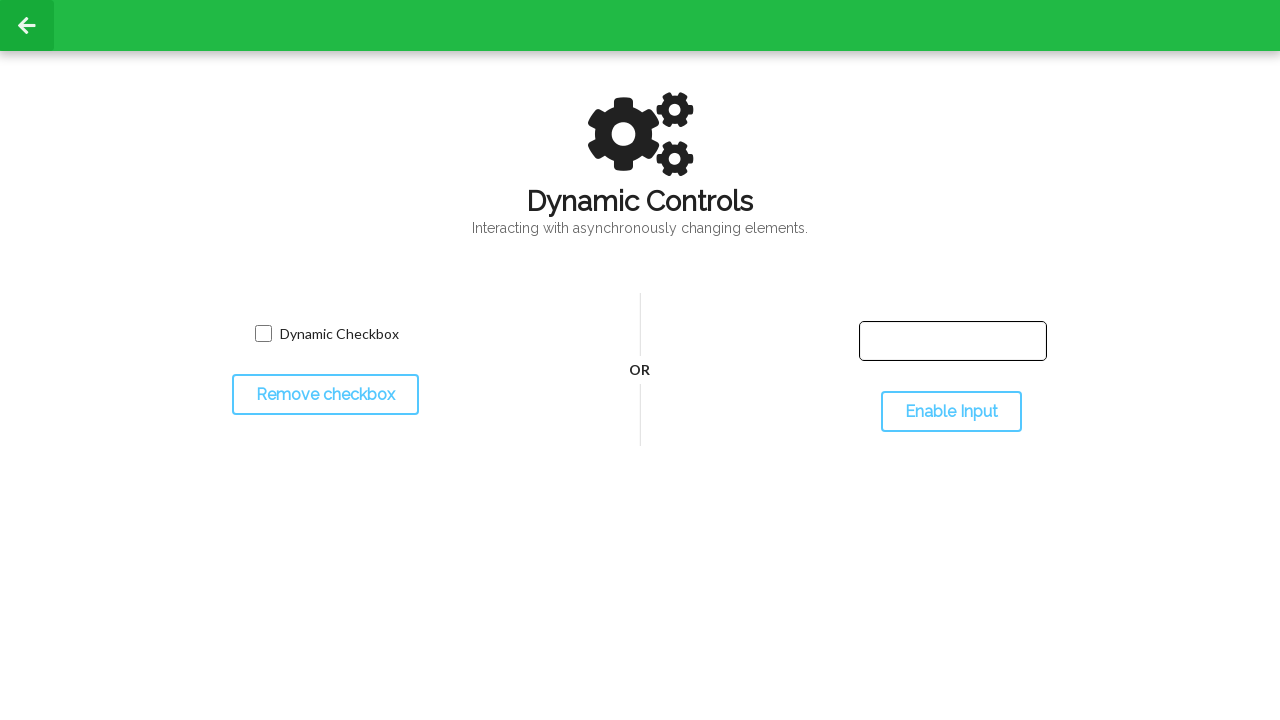

Clicked toggle button to remove the checkbox at (325, 395) on #toggleCheckbox
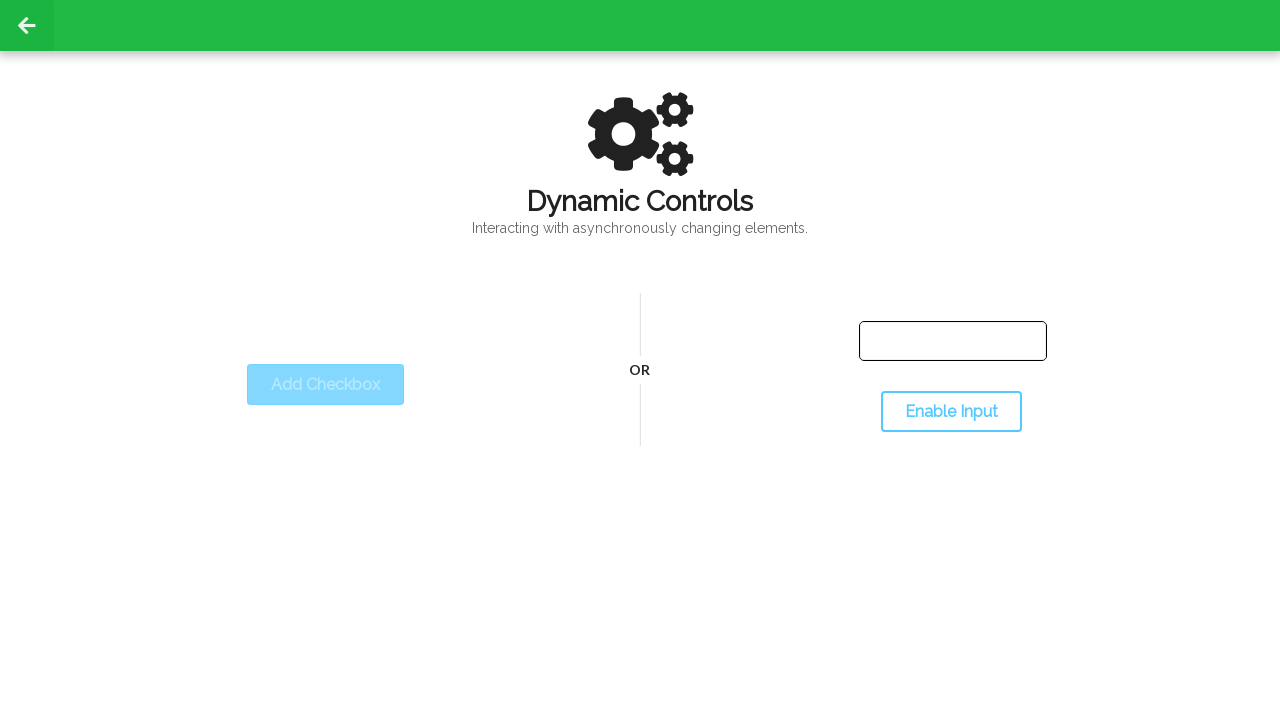

Waited for checkbox to disappear
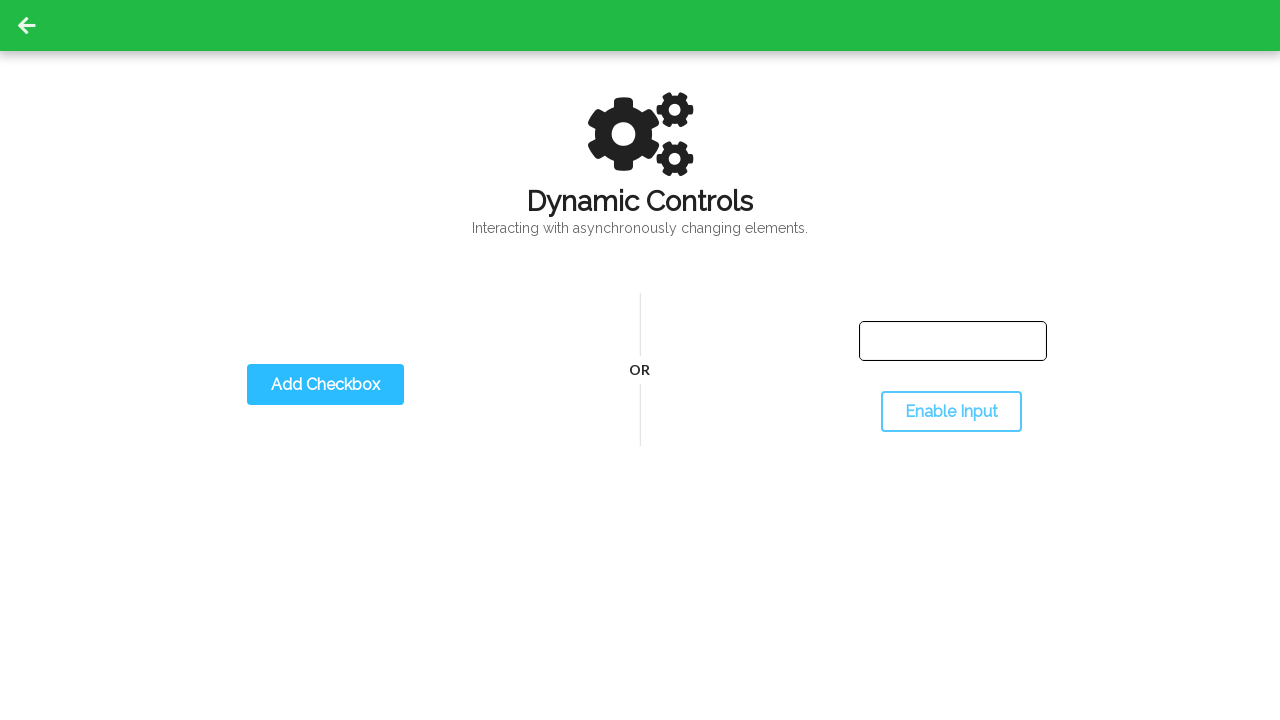

Clicked toggle button again to add checkbox back at (325, 385) on #toggleCheckbox
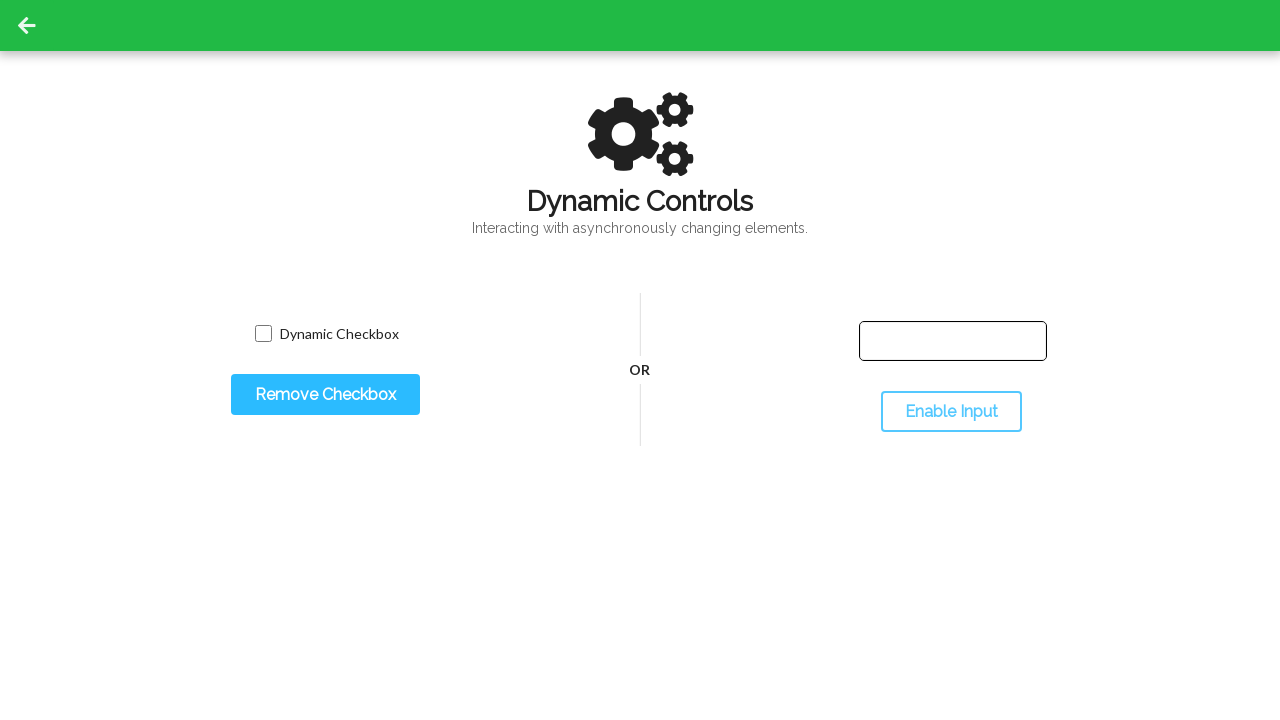

Waited for dynamic checkbox to reappear
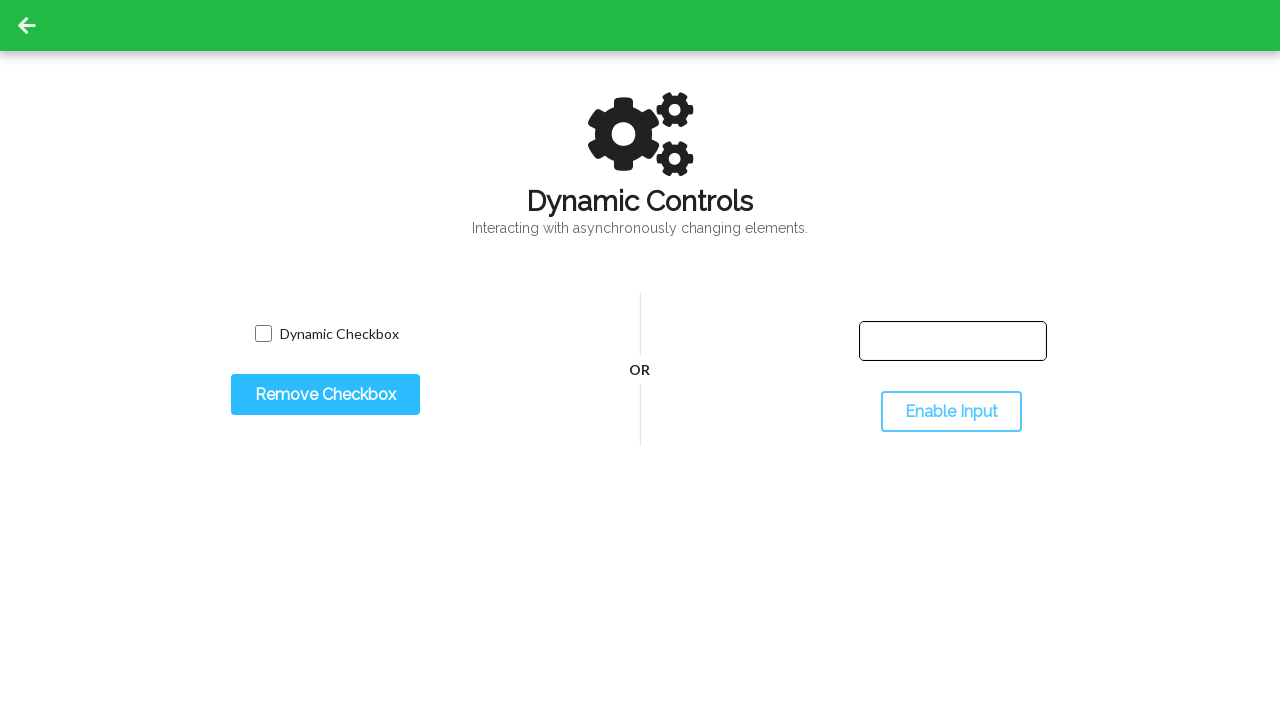

Clicked the reappeared checkbox at (263, 334) on input.willDisappear
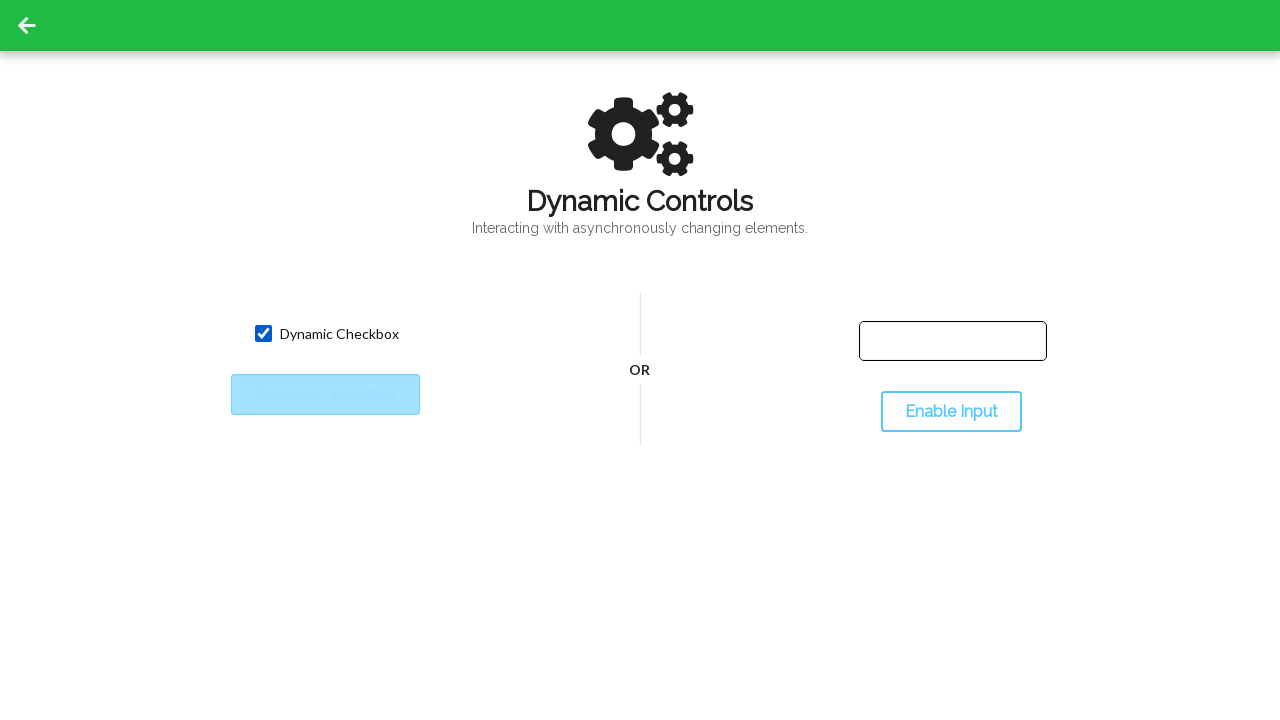

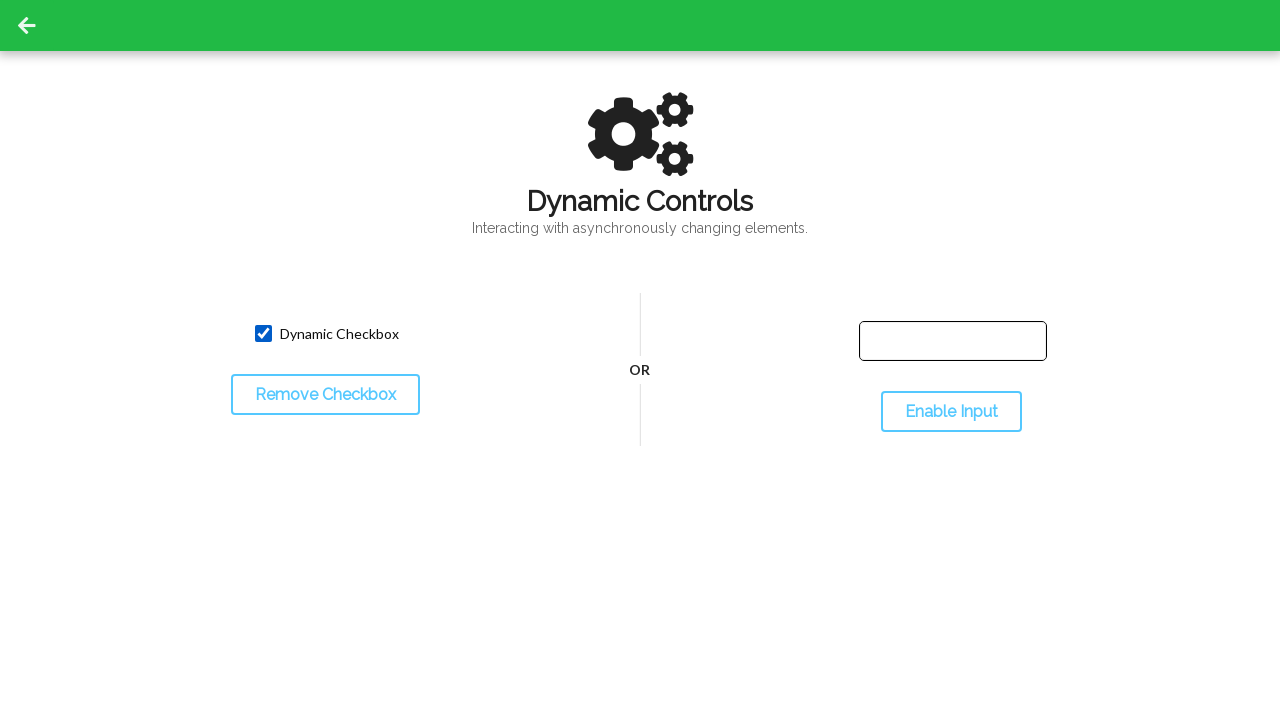